Verifies that the floating menu has 4 sections with the correct names: Home, News, Contact, and About

Starting URL: http://the-internet.herokuapp.com/floating_menu

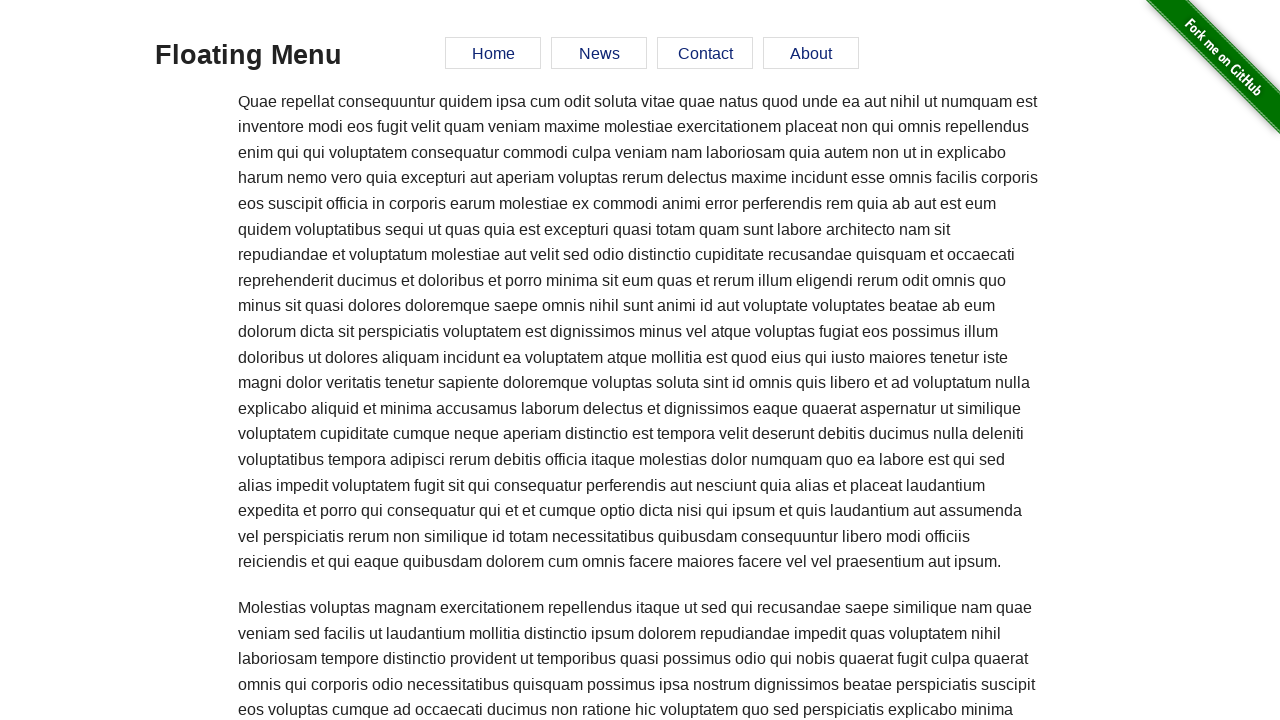

Navigated to the floating menu page
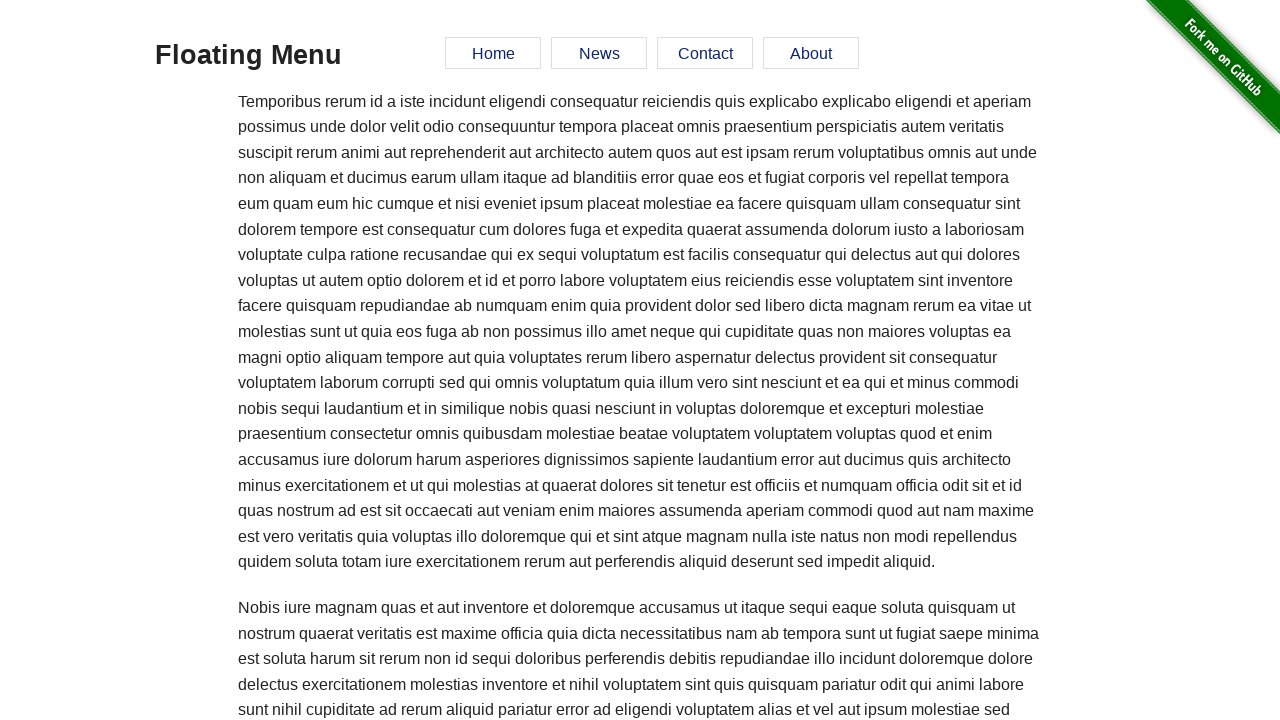

Retrieved text content of Home menu item
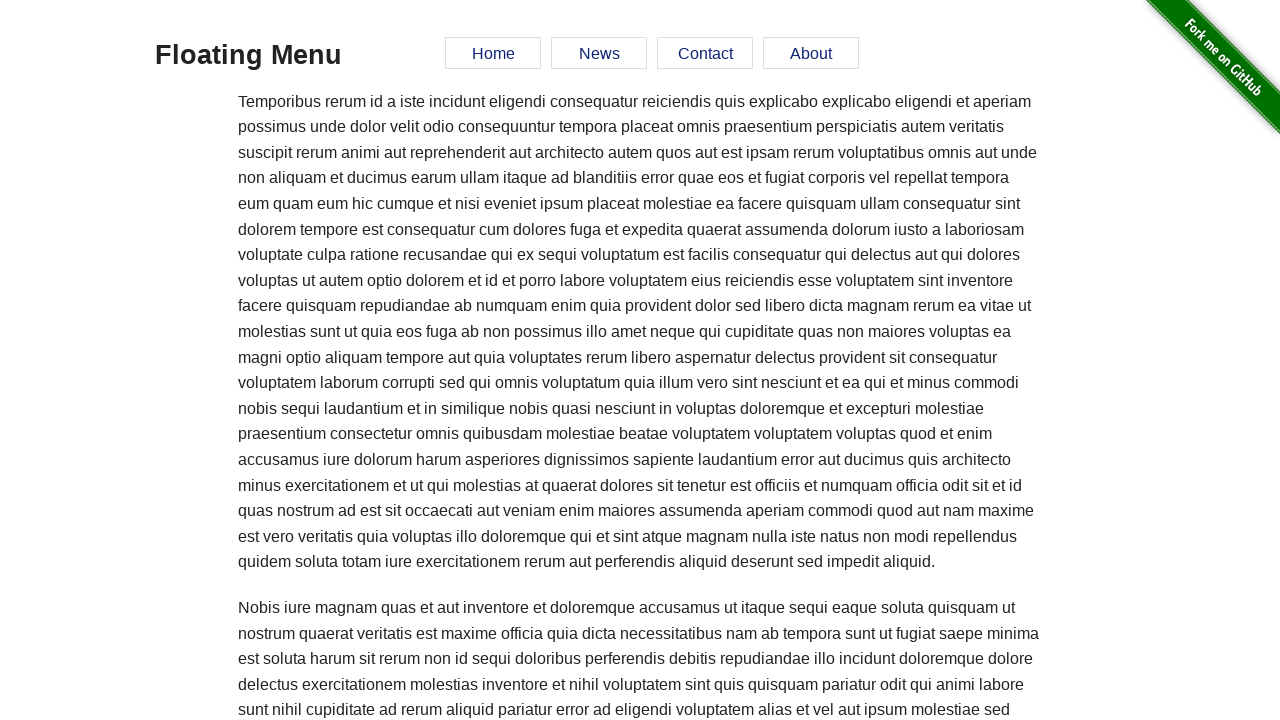

Verified Home menu item text is correct
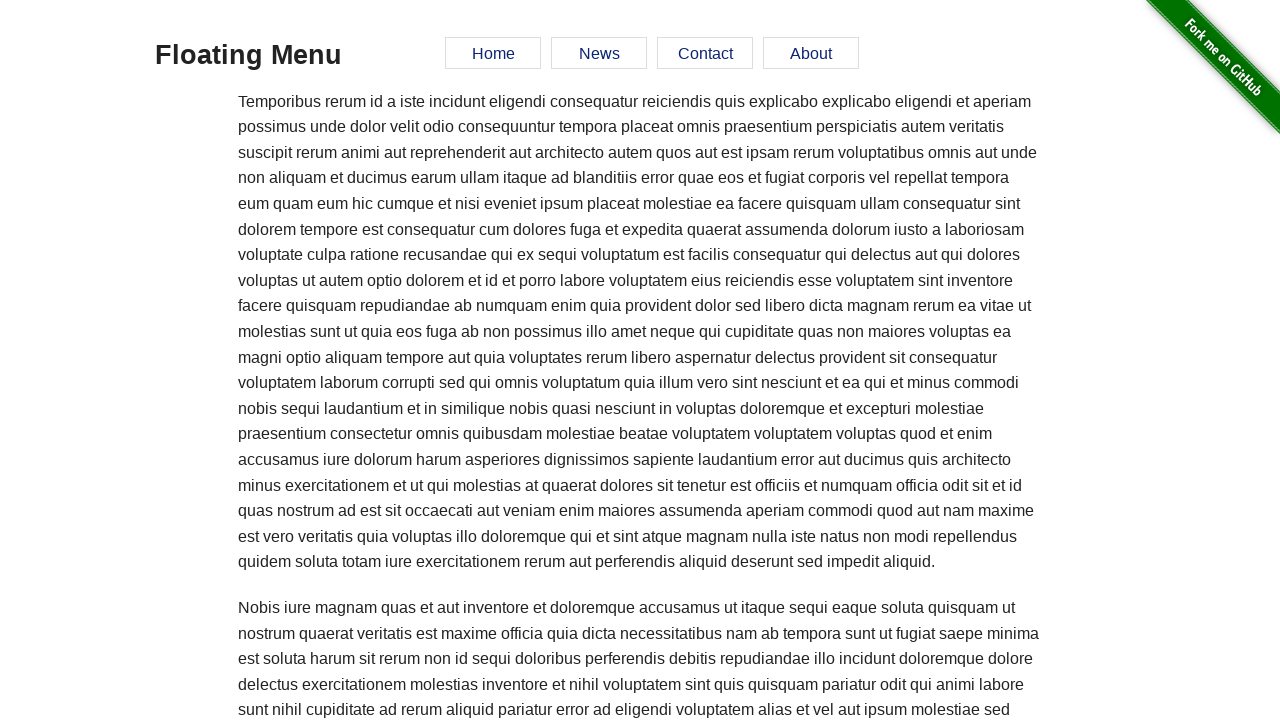

Retrieved text content of News menu item
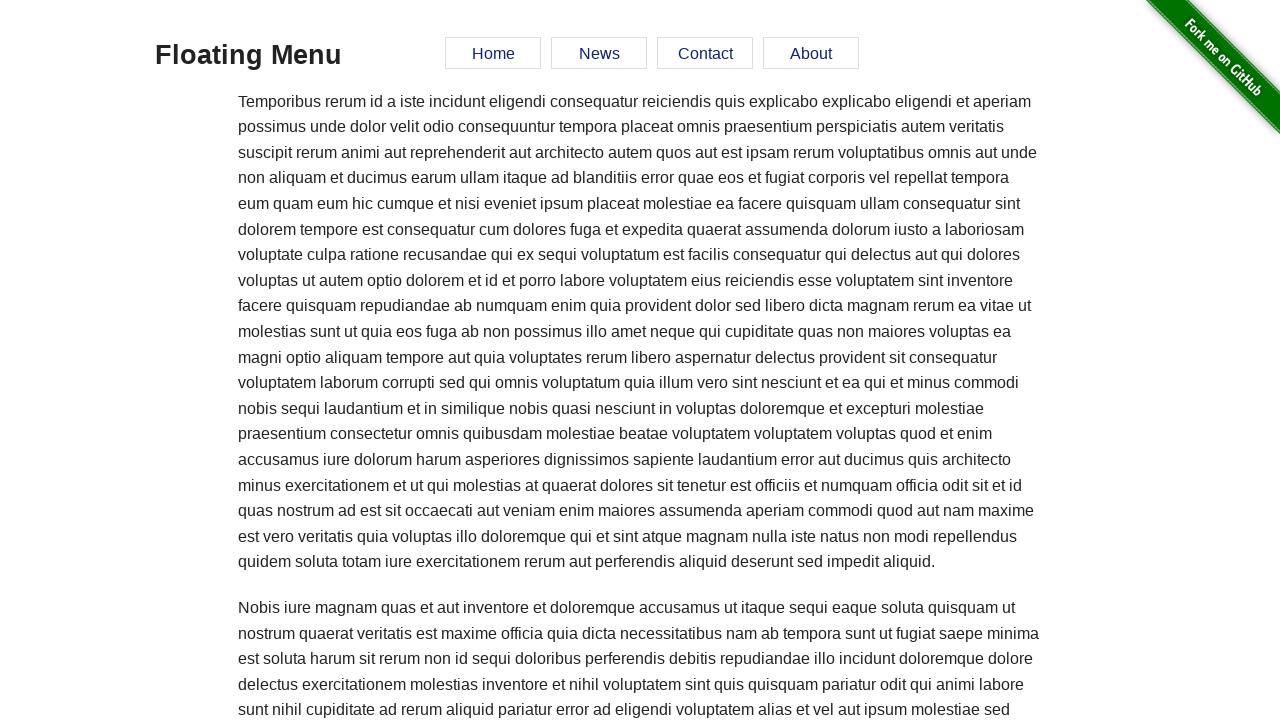

Verified News menu item text is correct
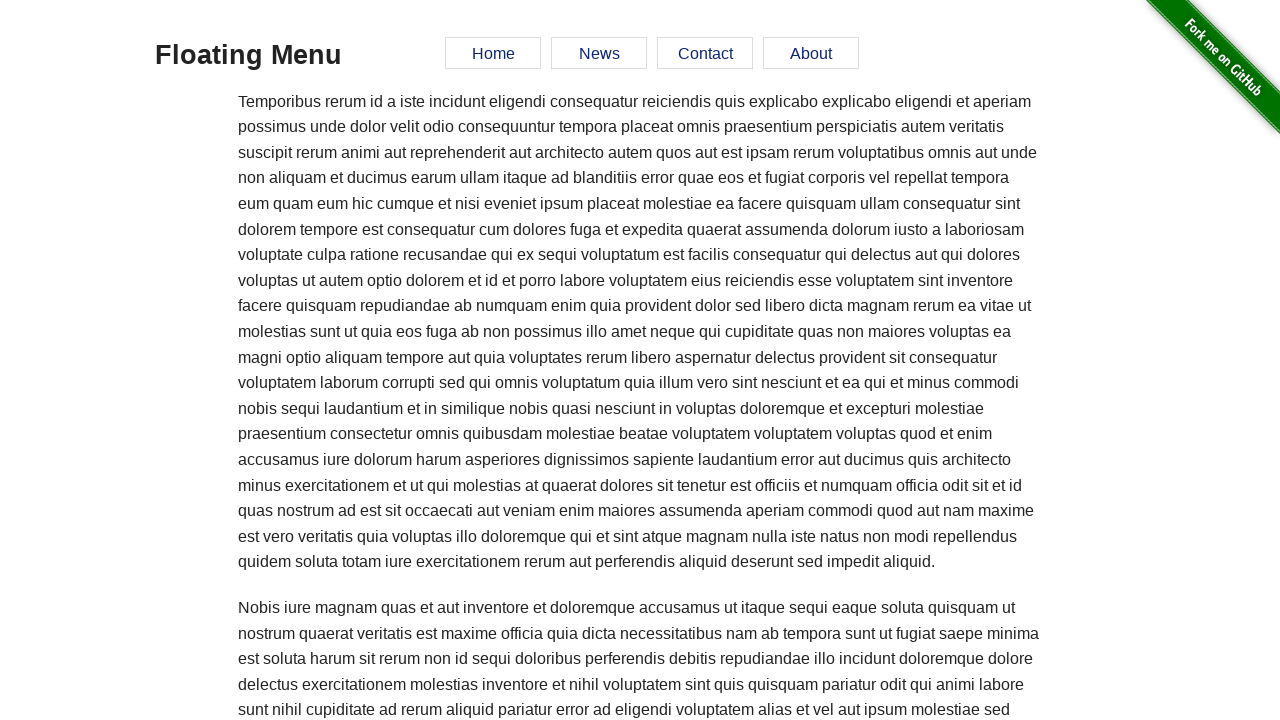

Retrieved text content of Contact menu item
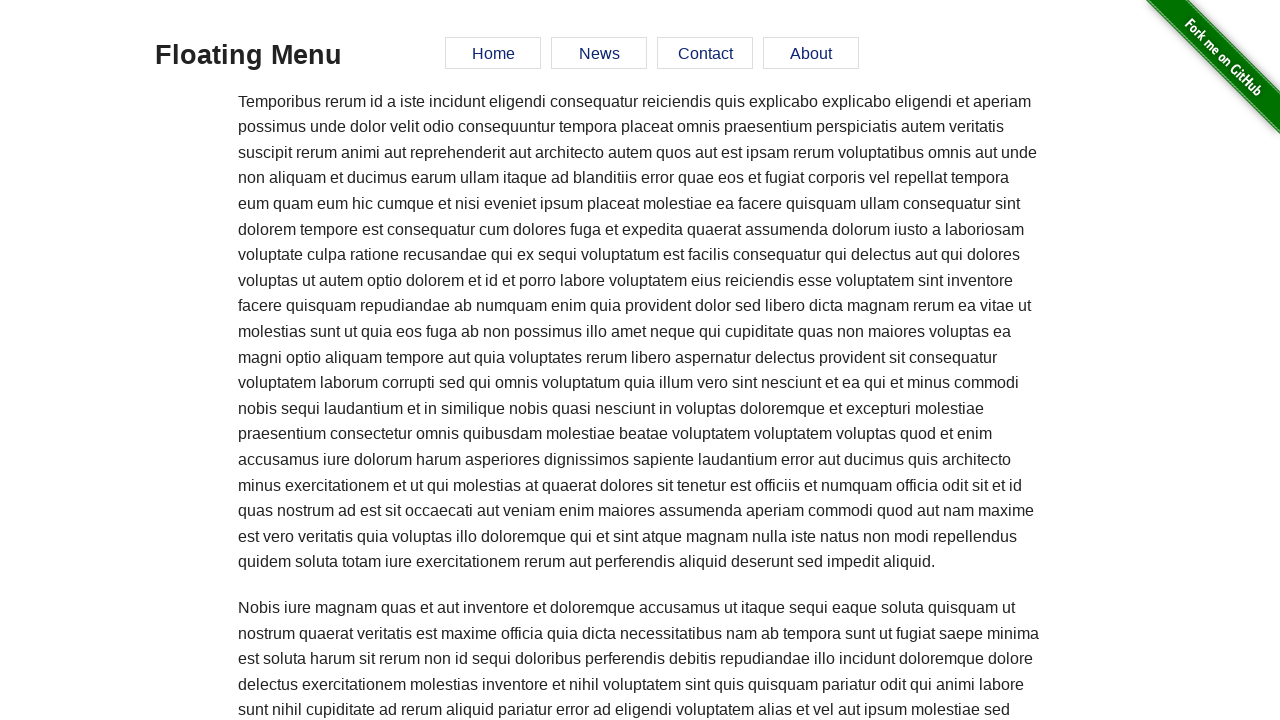

Verified Contact menu item text is correct
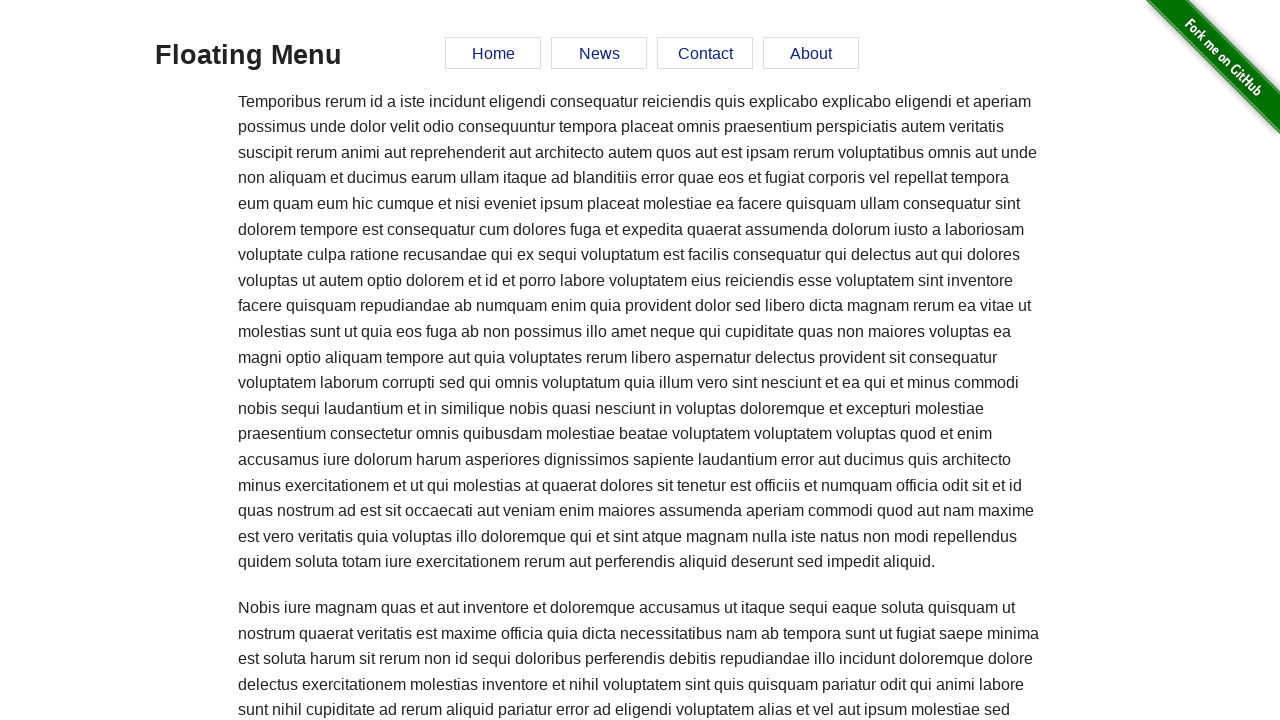

Retrieved text content of About menu item
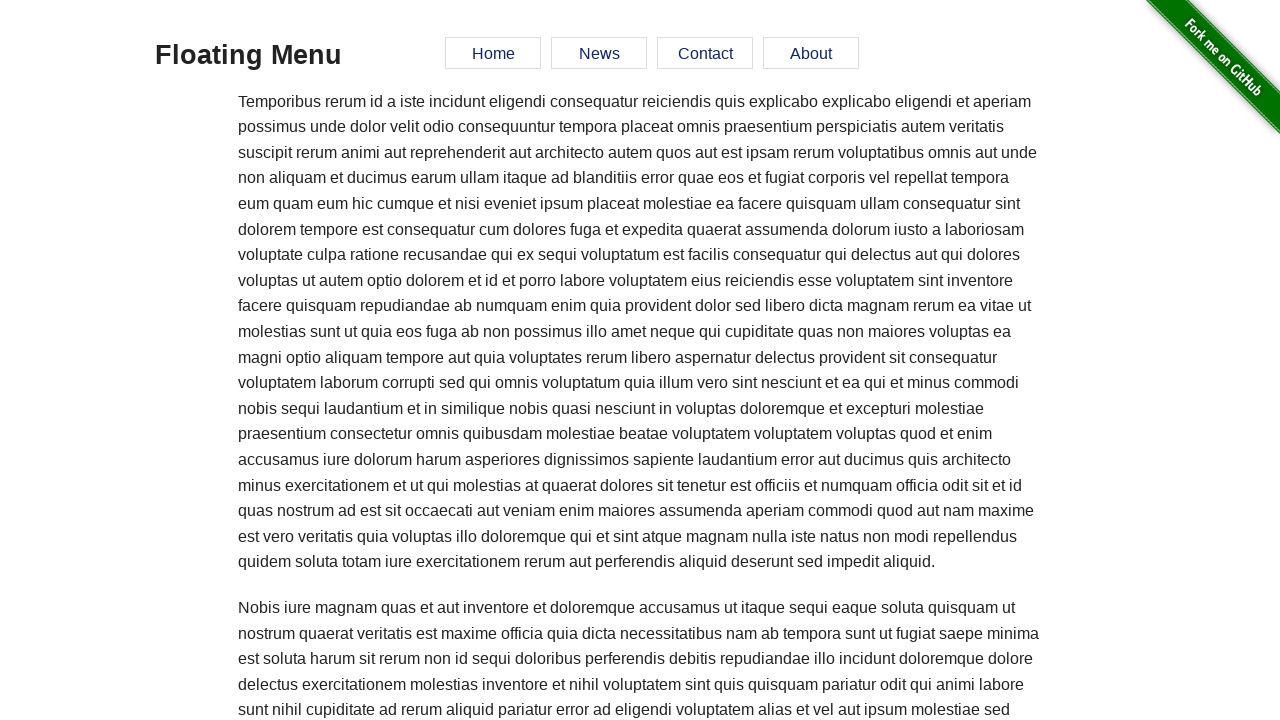

Verified About menu item text is correct
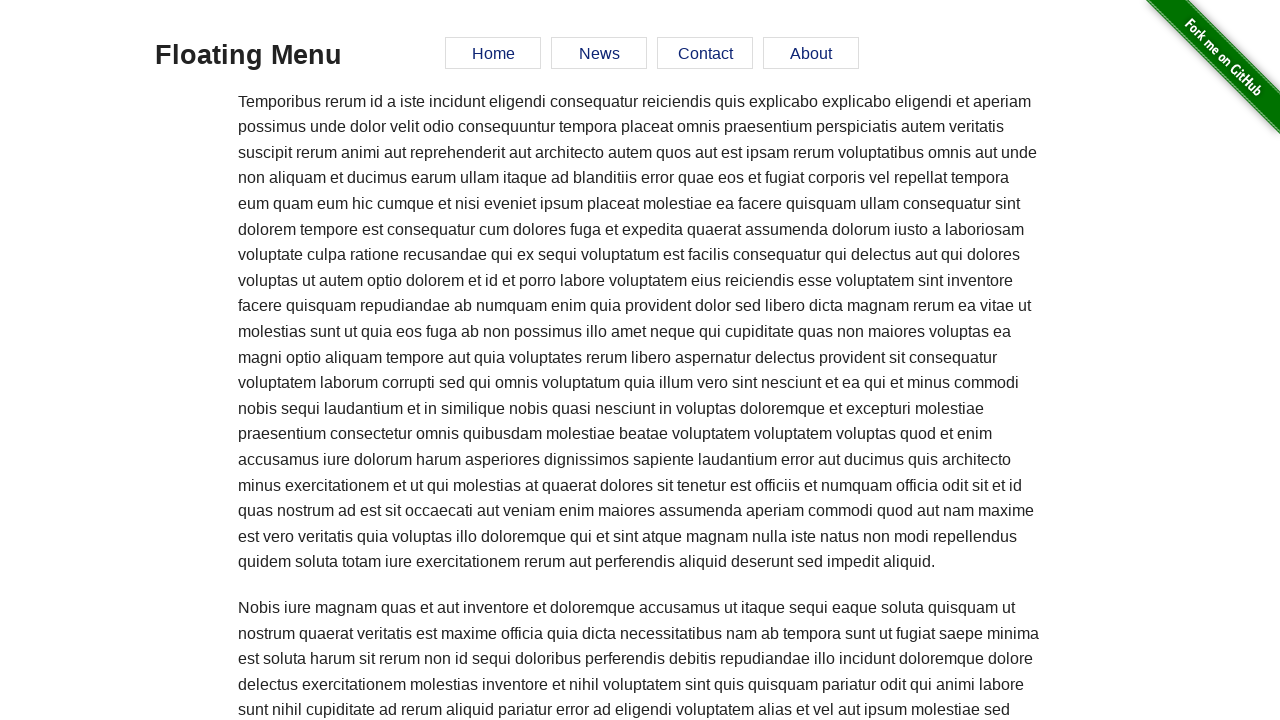

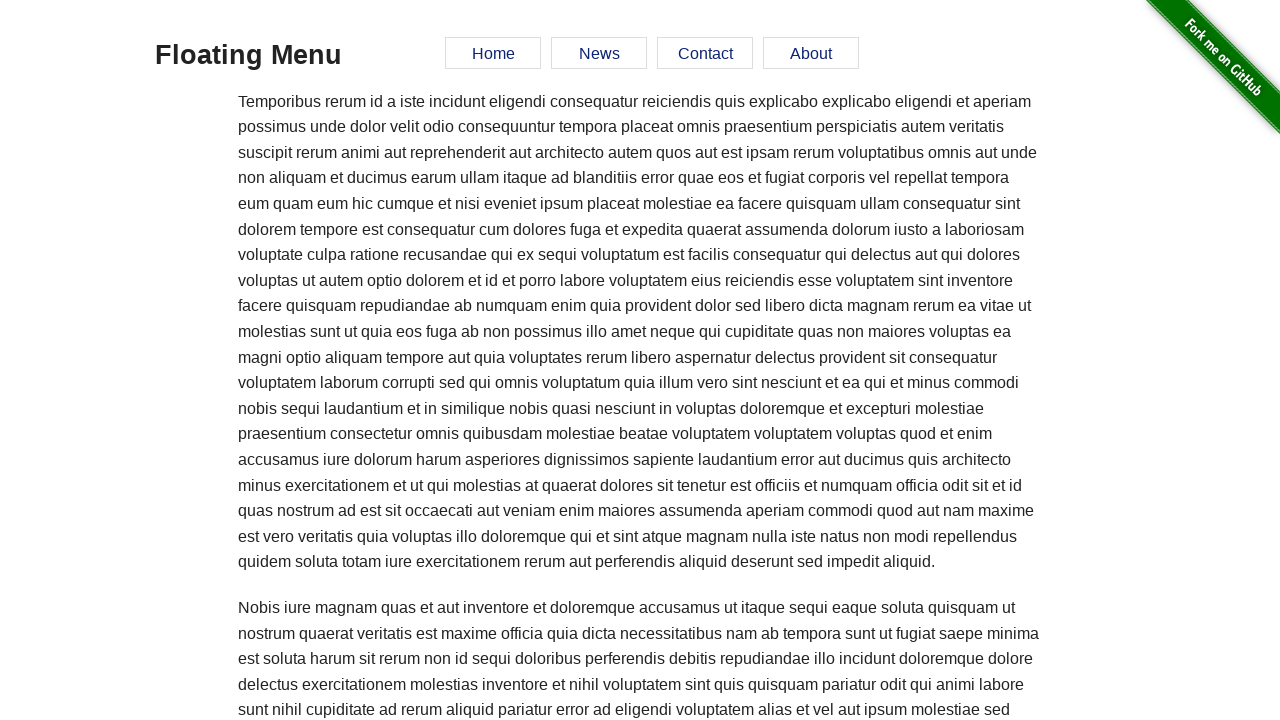